Navigates to Flipkart homepage, maximizes the browser window, and verifies the current URL is accessible.

Starting URL: https://www.flipkart.com/

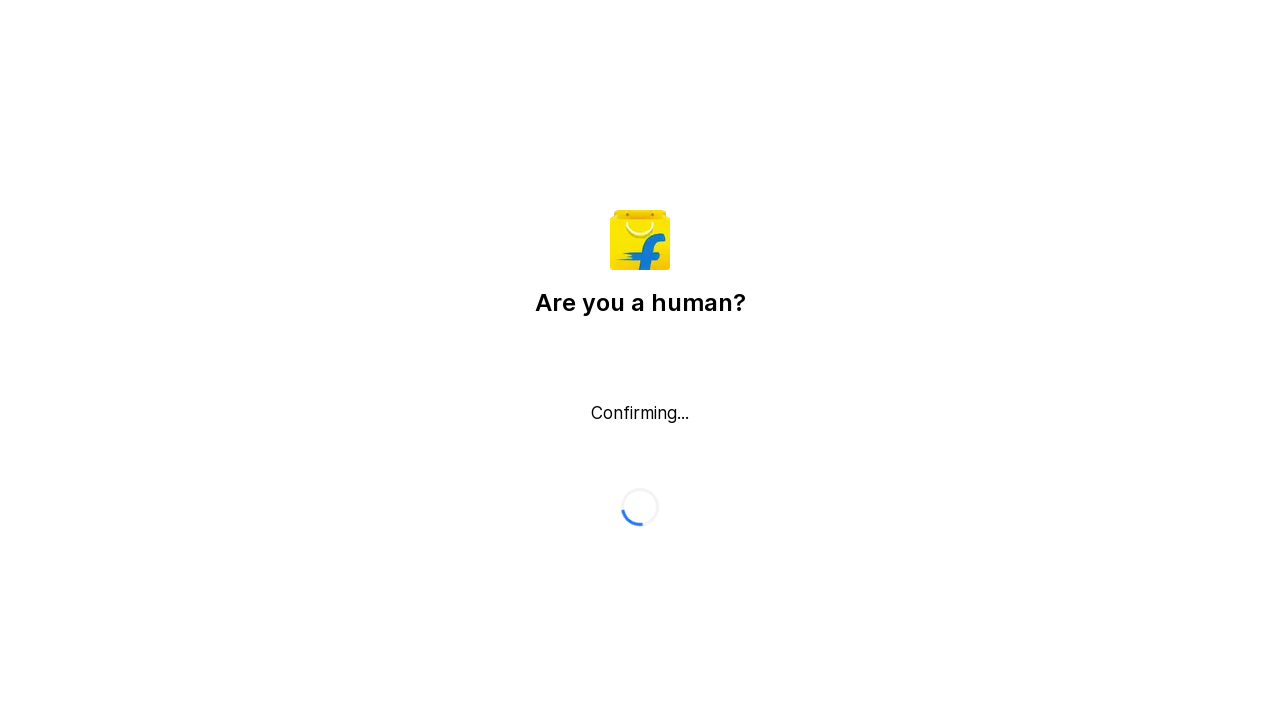

Set viewport to 1920x1080 to maximize browser window
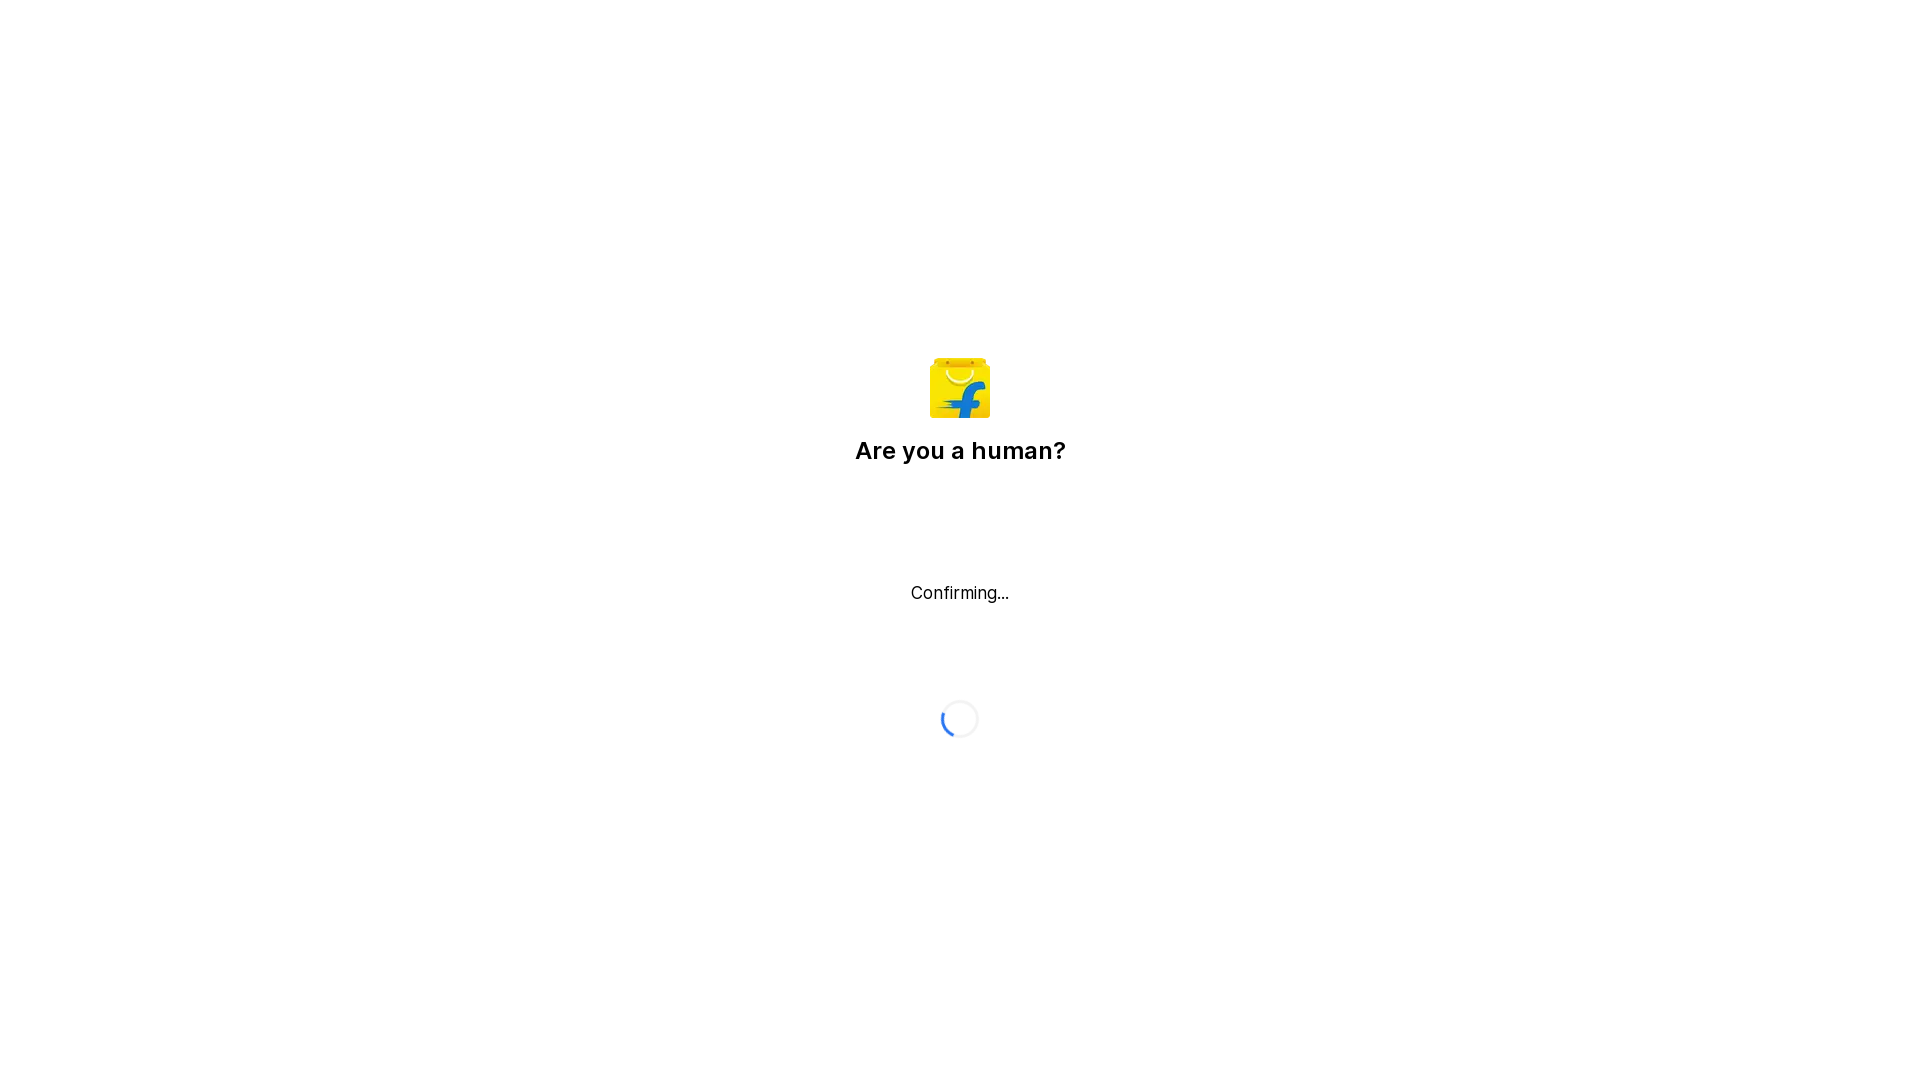

Waited for page to fully load (domcontentloaded)
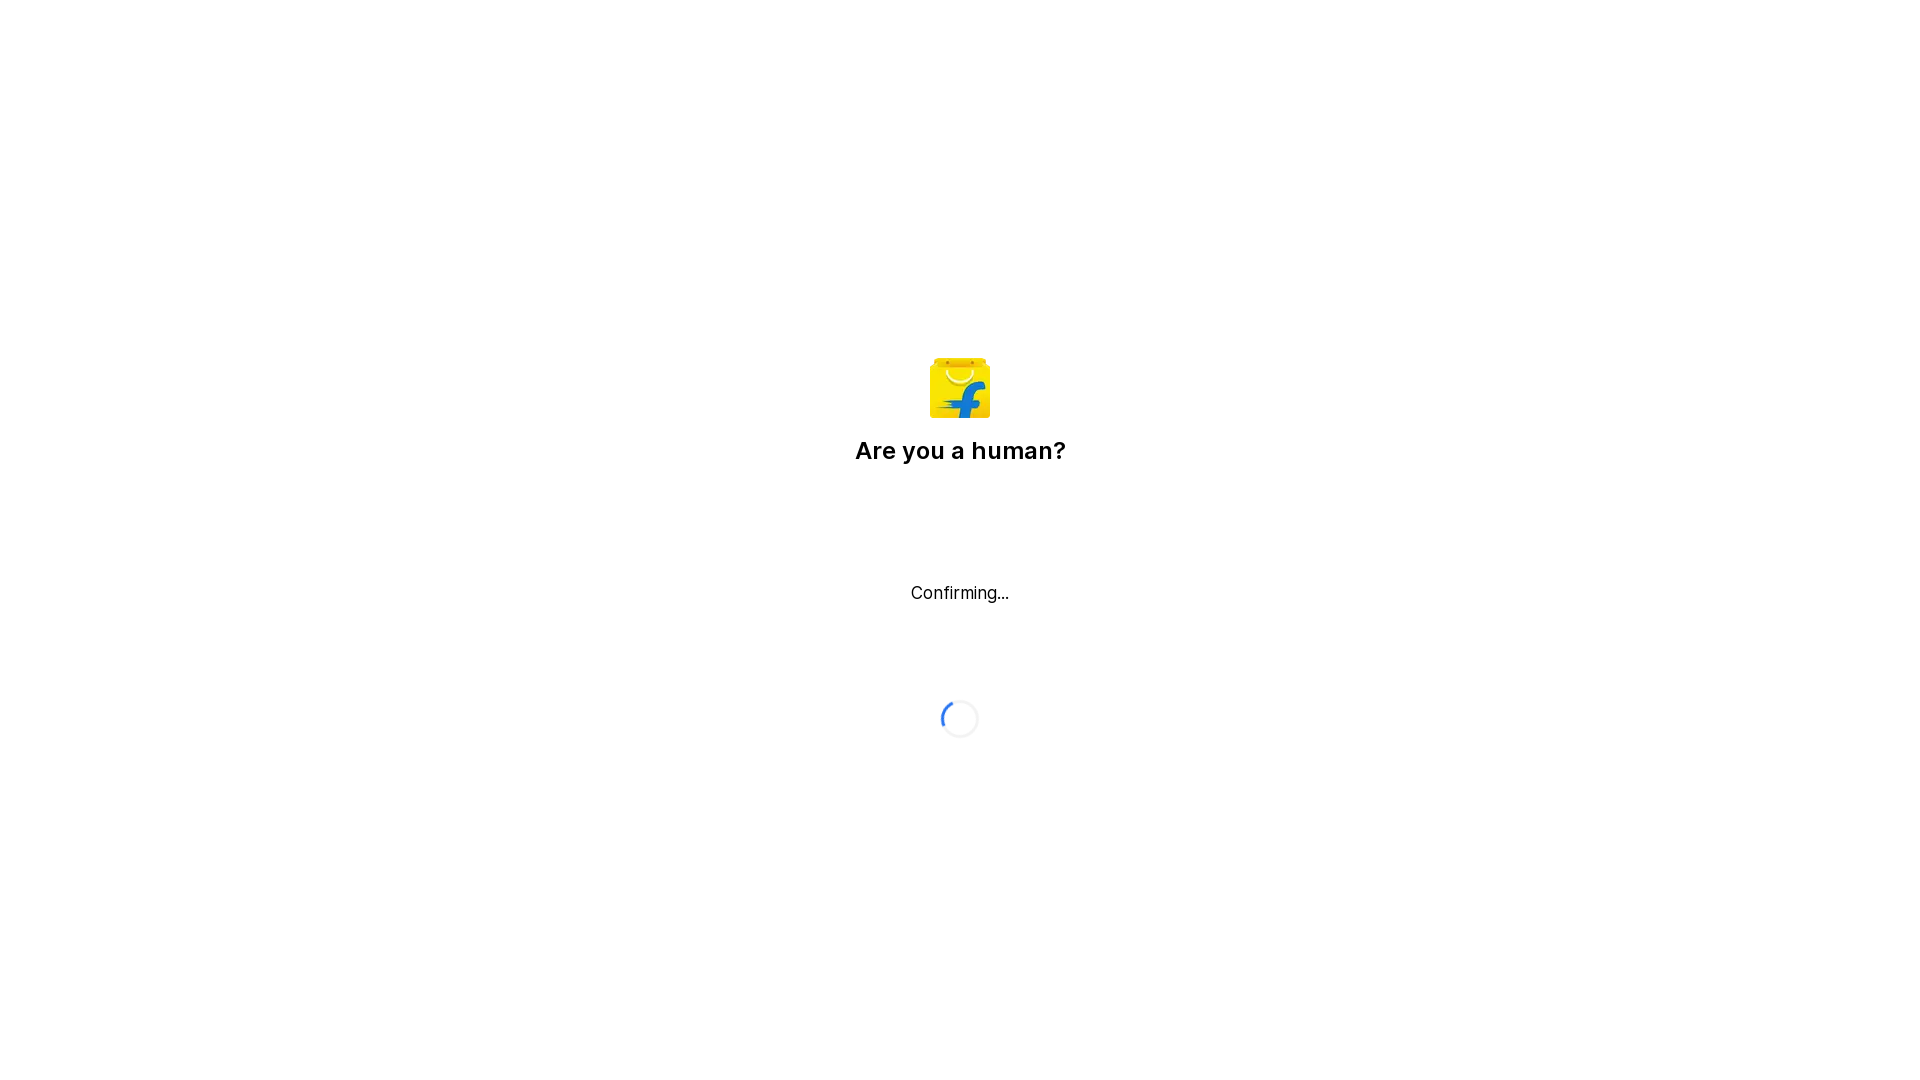

Retrieved current URL: https://www.flipkart.com/
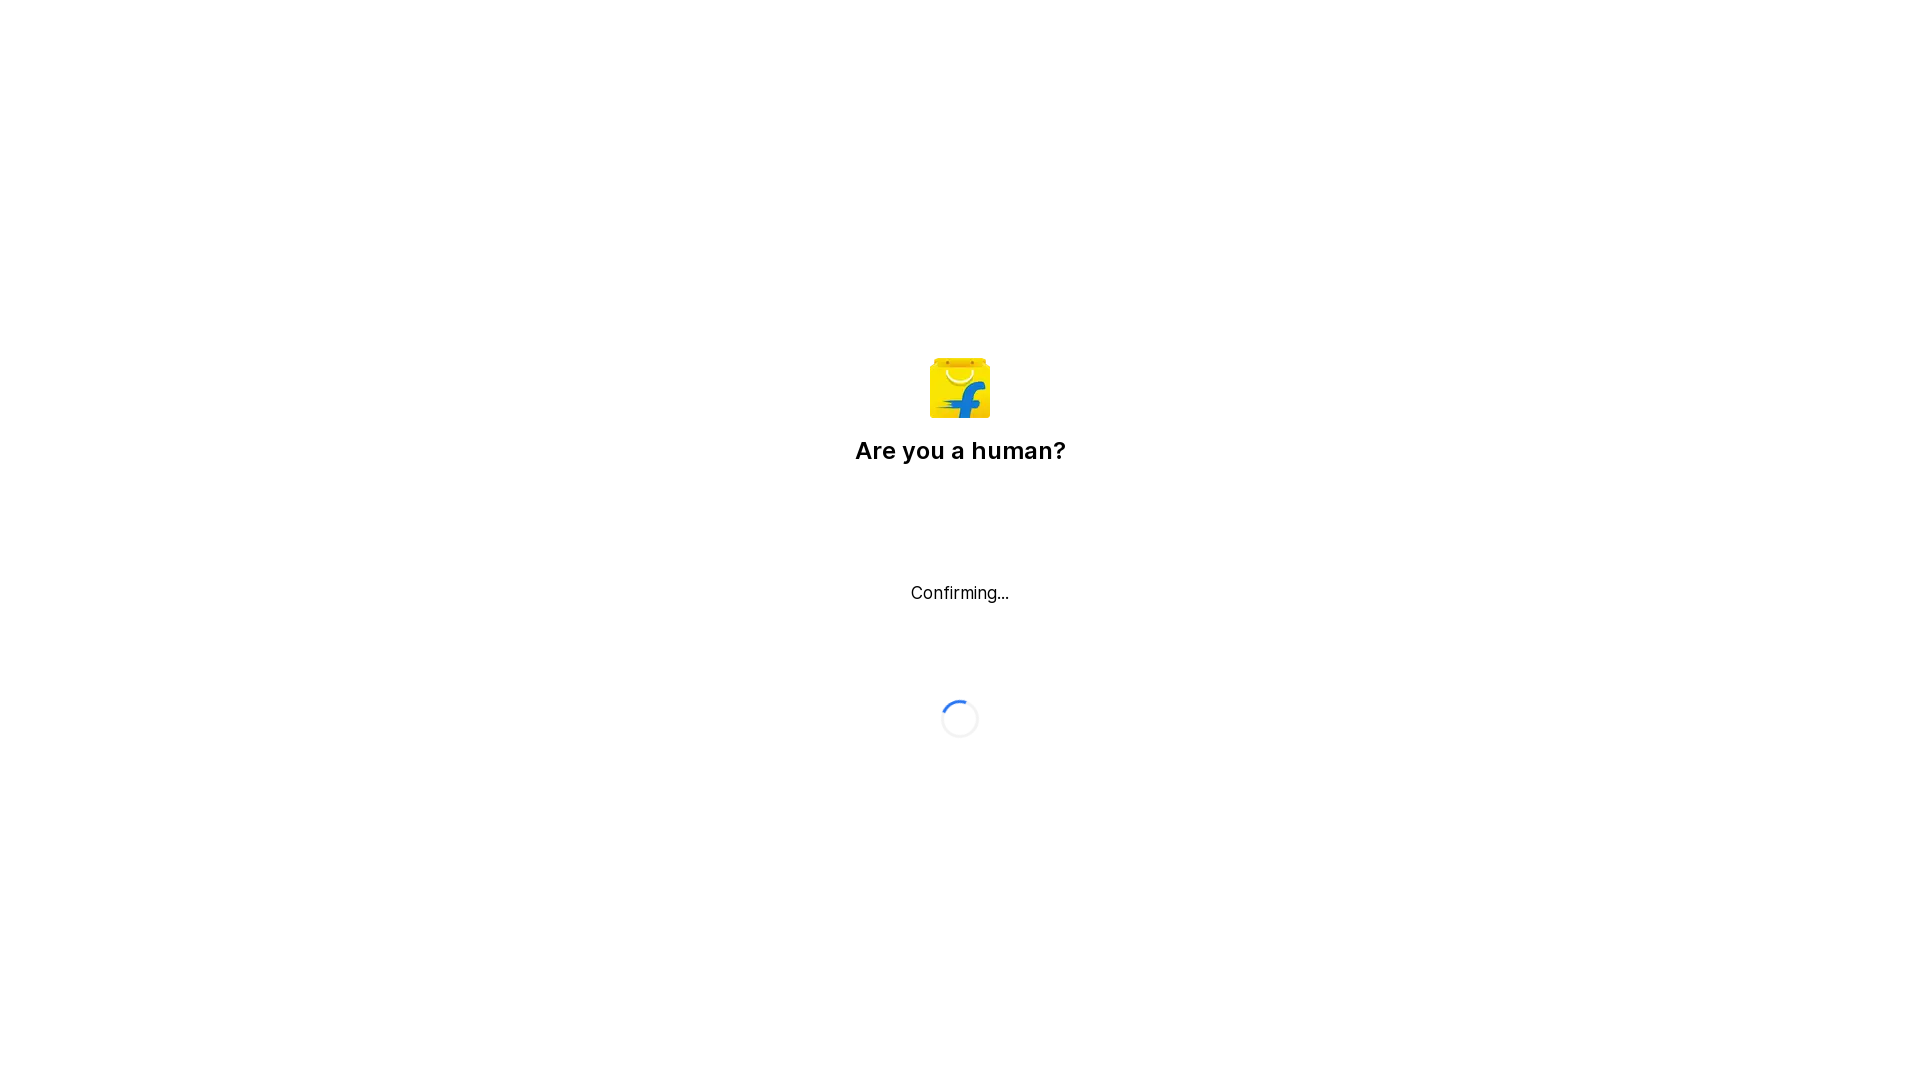

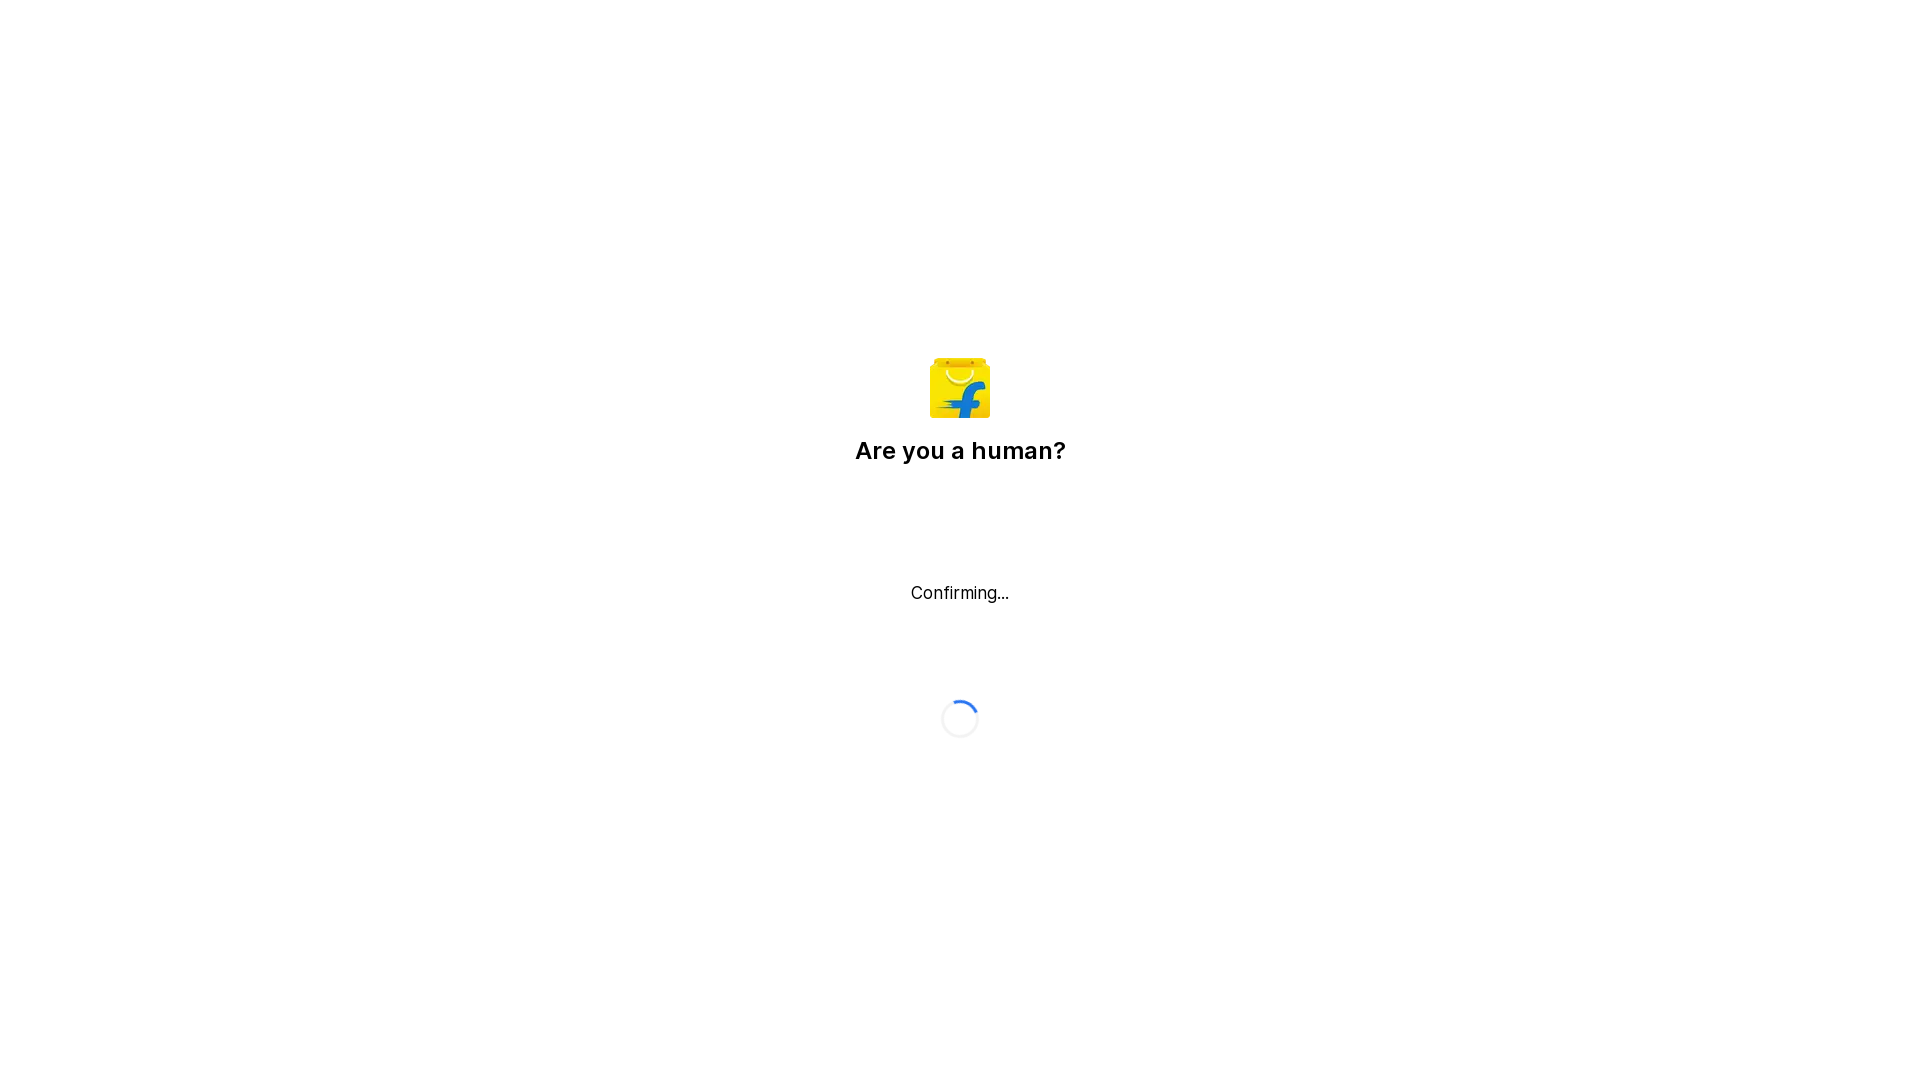